Solves a math captcha by extracting a value from an element attribute, calculating a result, and submitting a form with checkbox and radio button selections

Starting URL: http://suninjuly.github.io/get_attribute.html

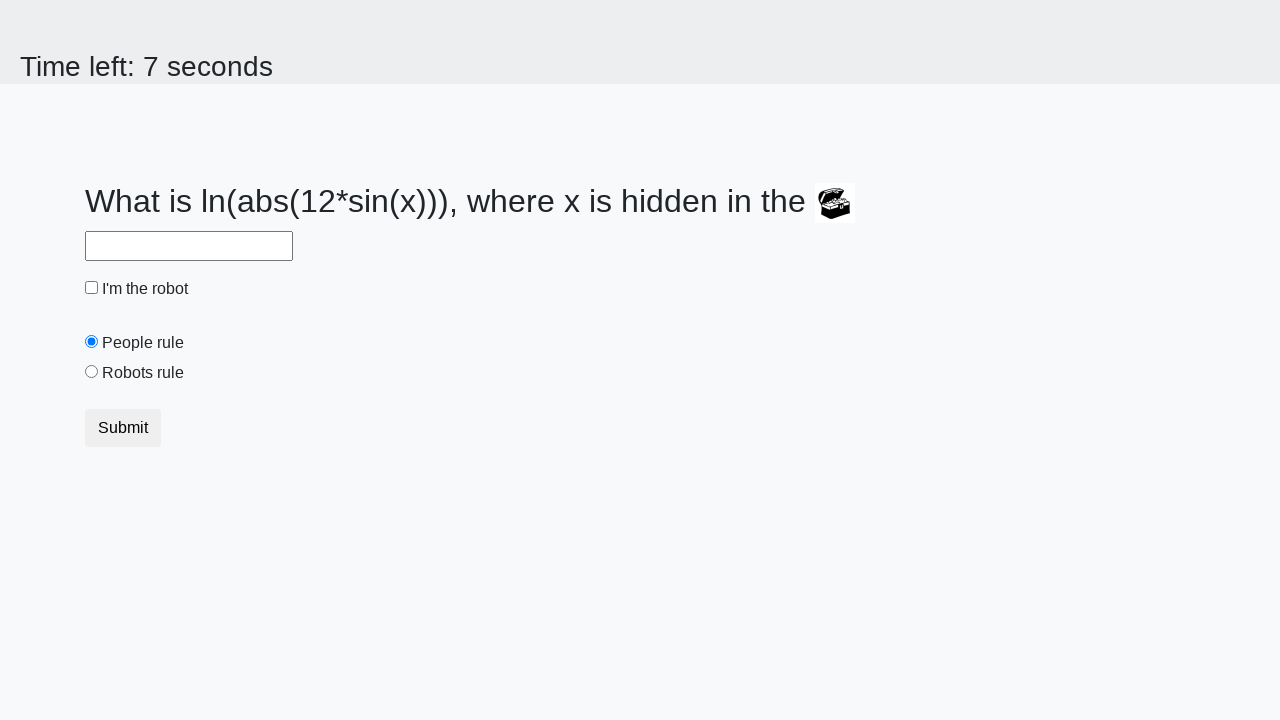

Located treasure element
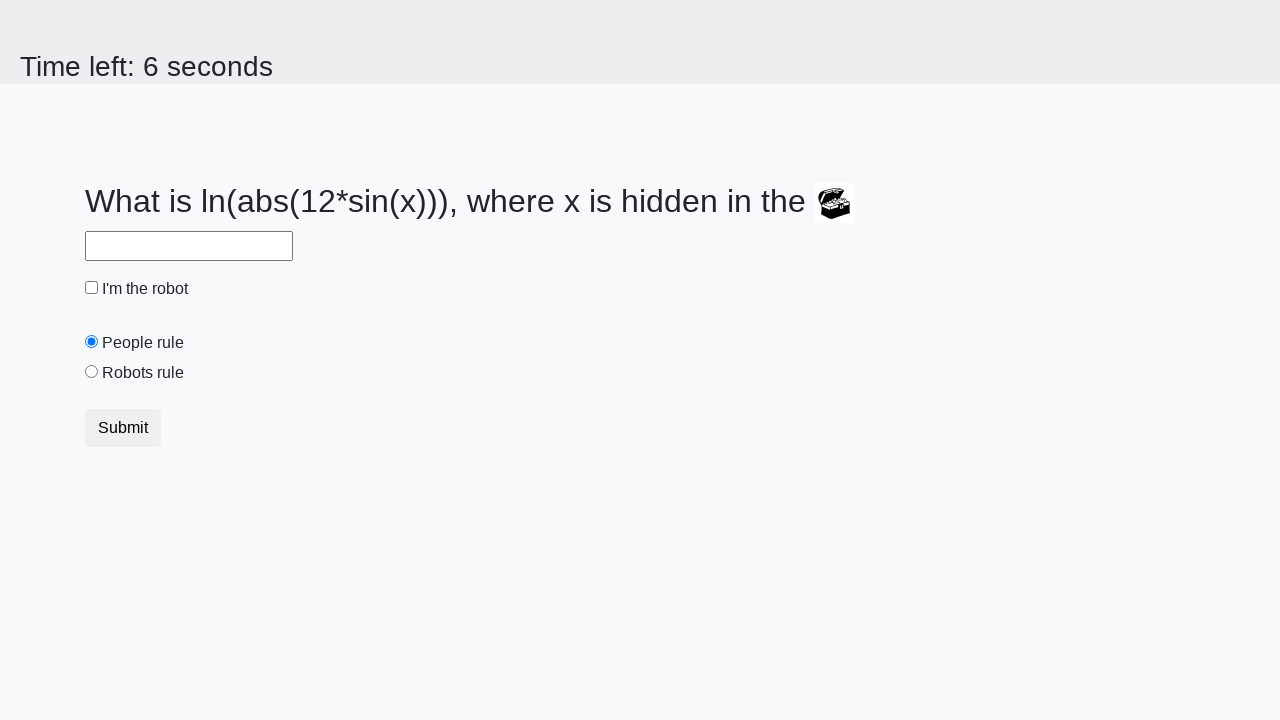

Extracted valuex attribute: 232
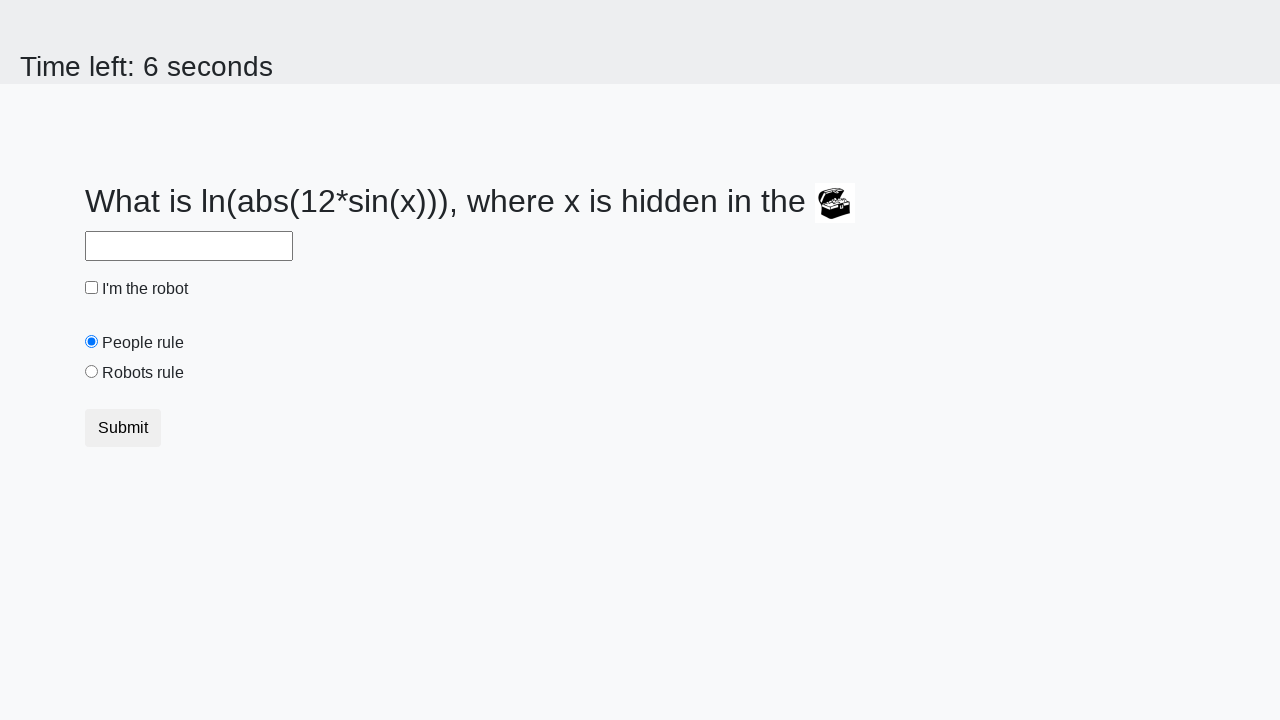

Calculated math captcha result: 1.7081098313988672
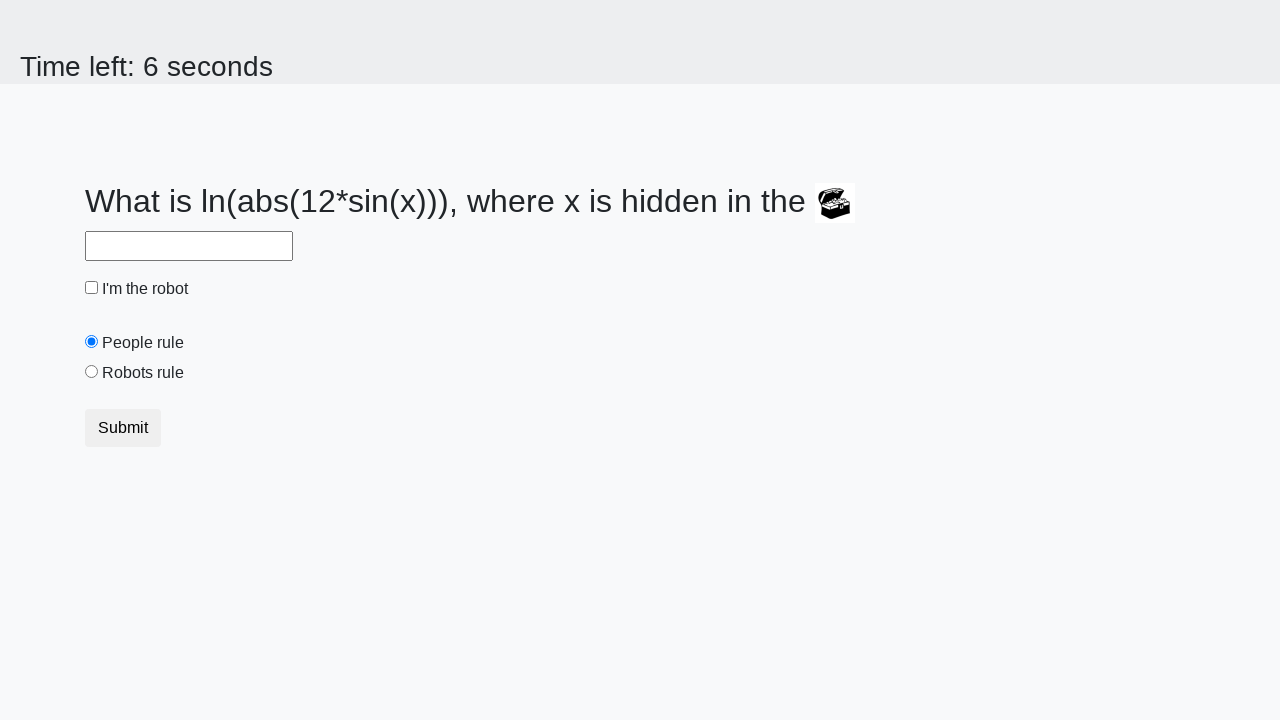

Filled answer field with calculated value on #answer
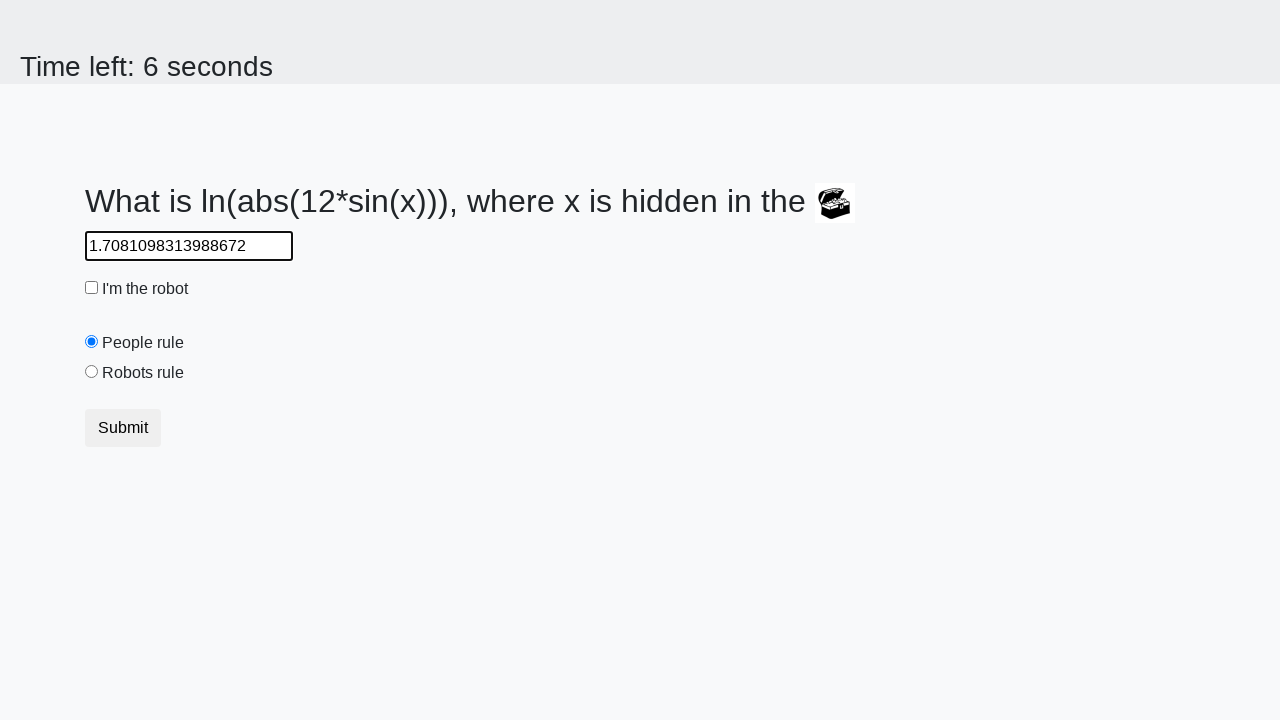

Checked robot checkbox at (92, 288) on #robotCheckbox
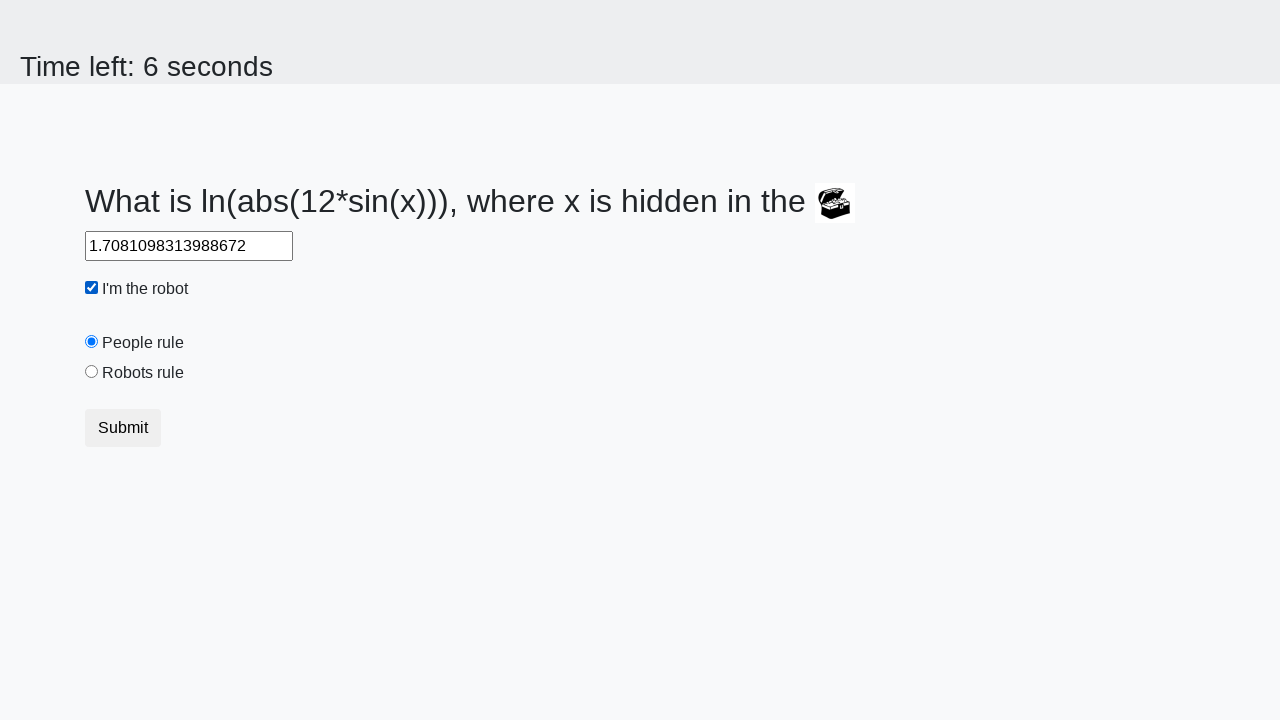

Selected robots rule radio button at (92, 372) on #robotsRule
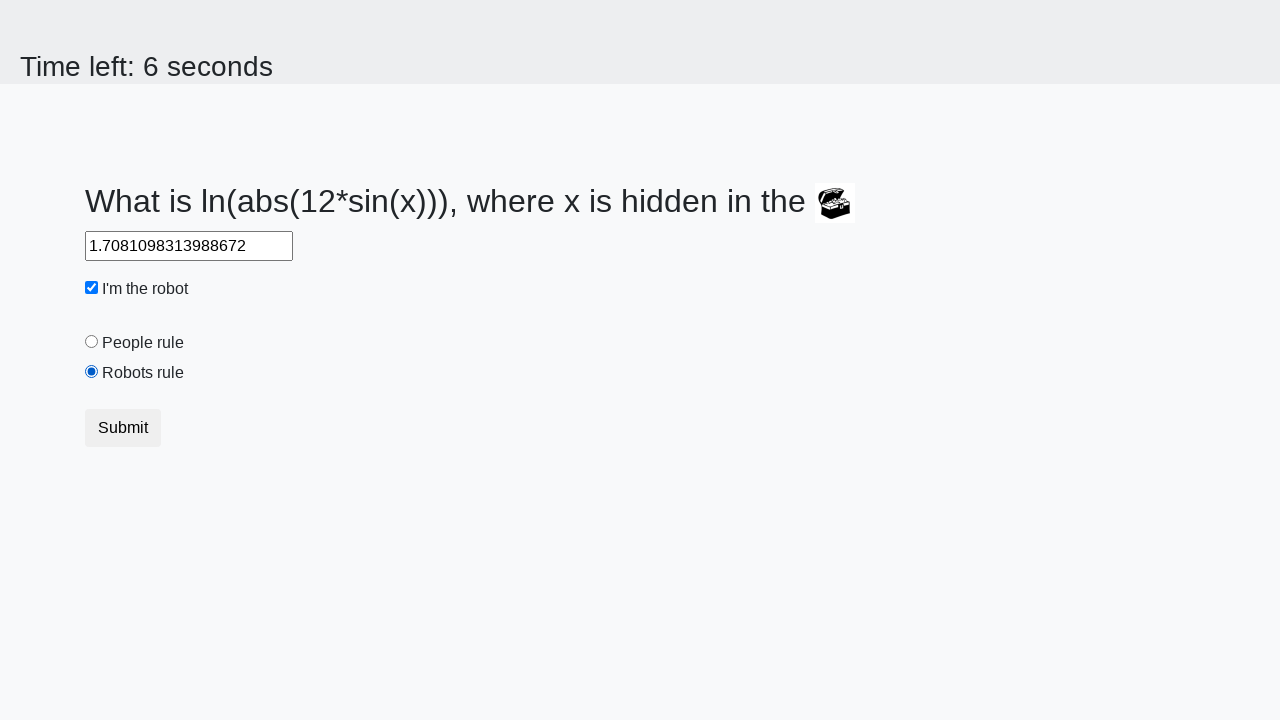

Clicked submit button to submit form at (123, 428) on button[type='submit']
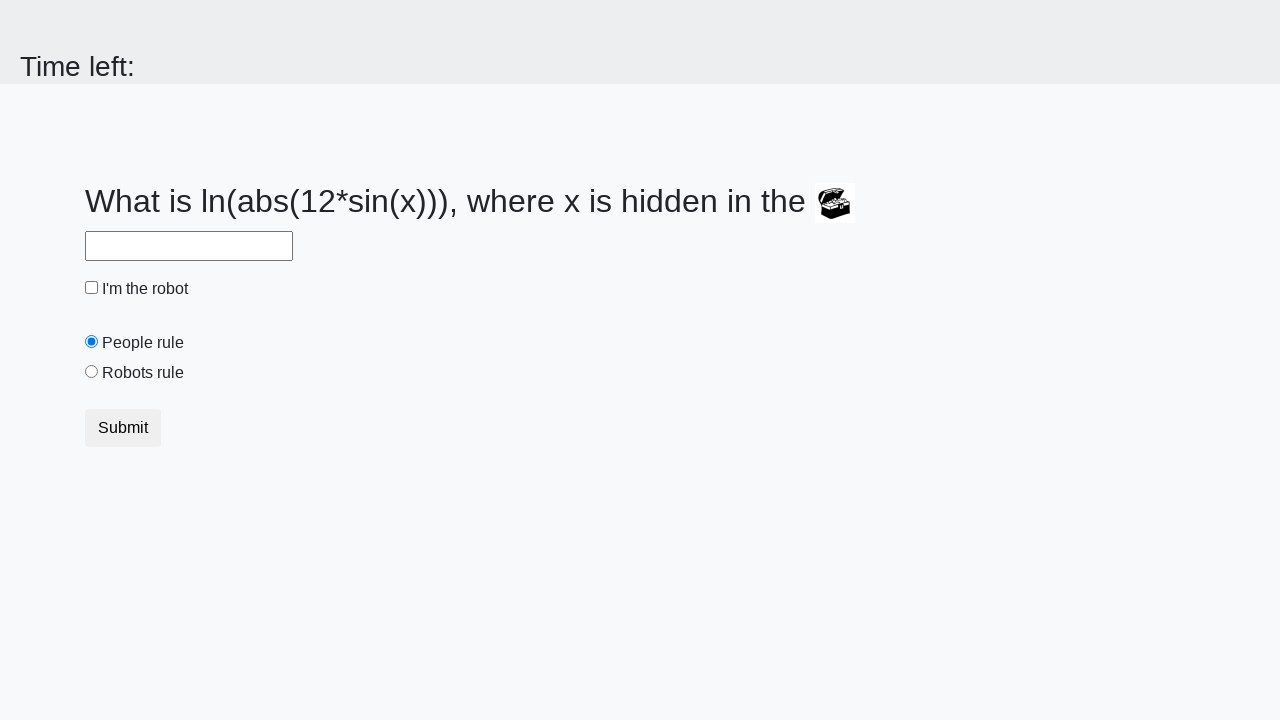

Waited for form submission to complete
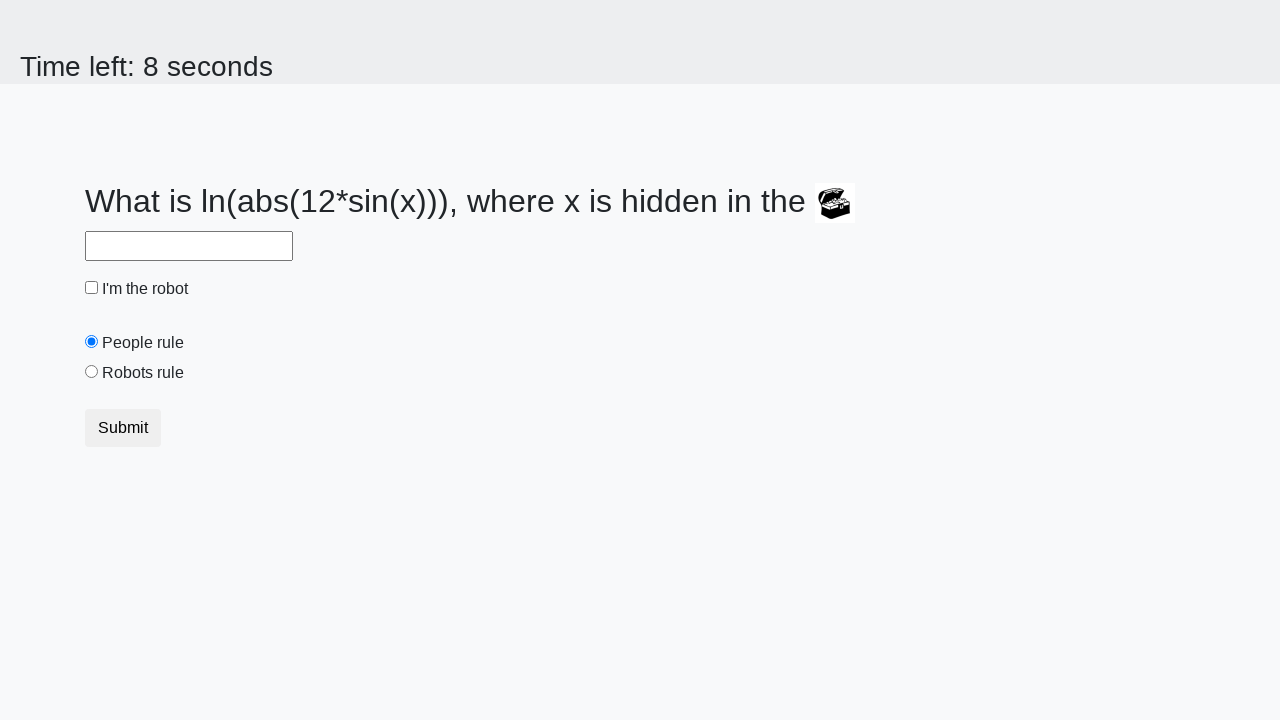

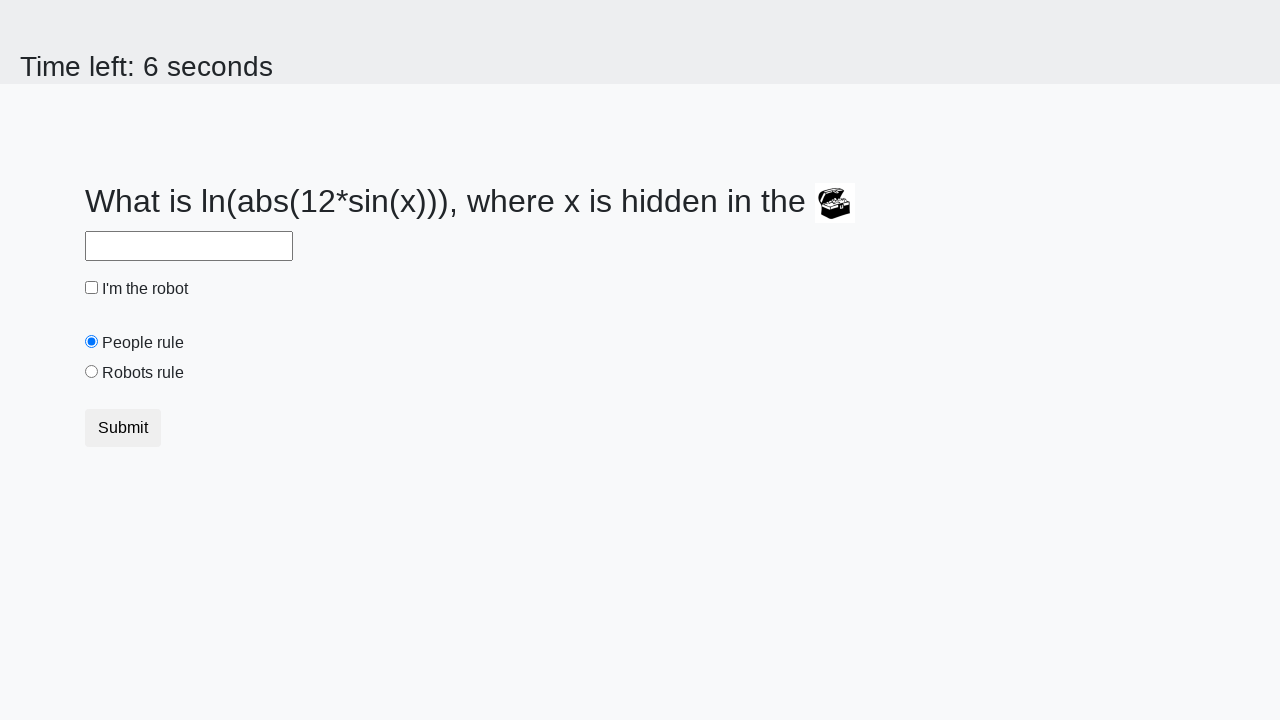